Tests browser navigation class commands including navigating to a URL, back, forward, and refresh operations

Starting URL: https://letcode.in/

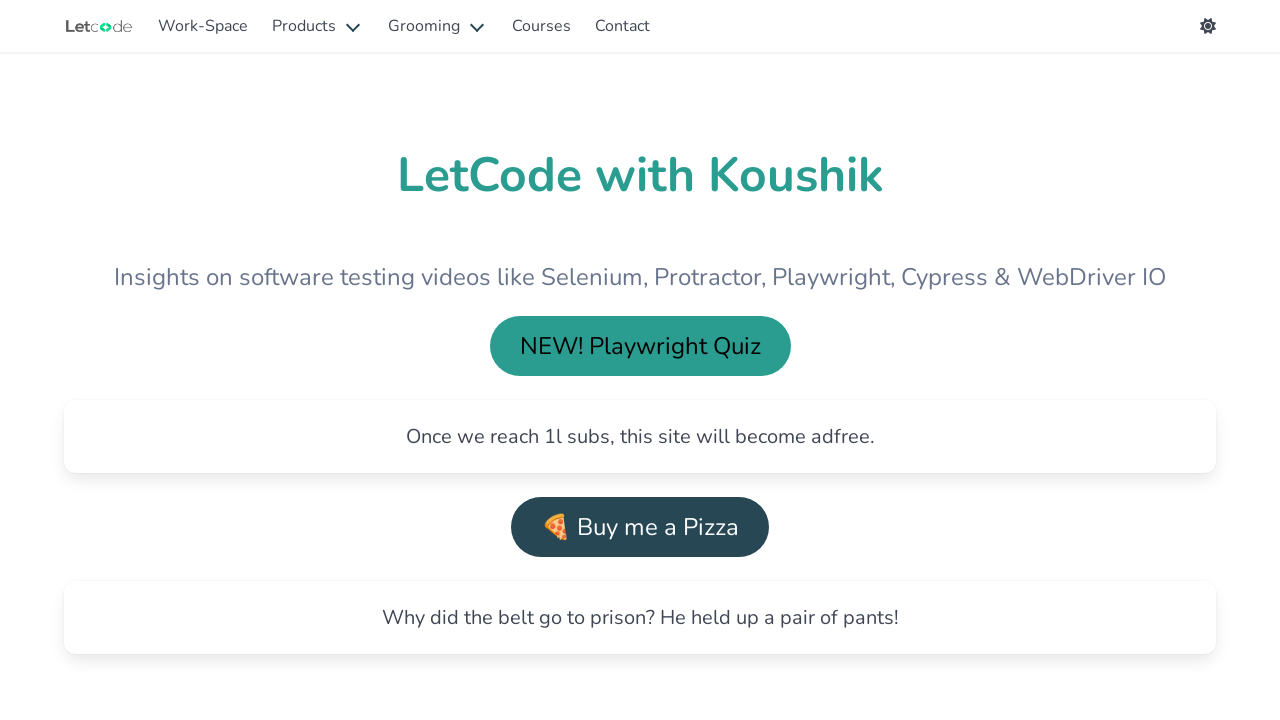

Navigated back to previous page
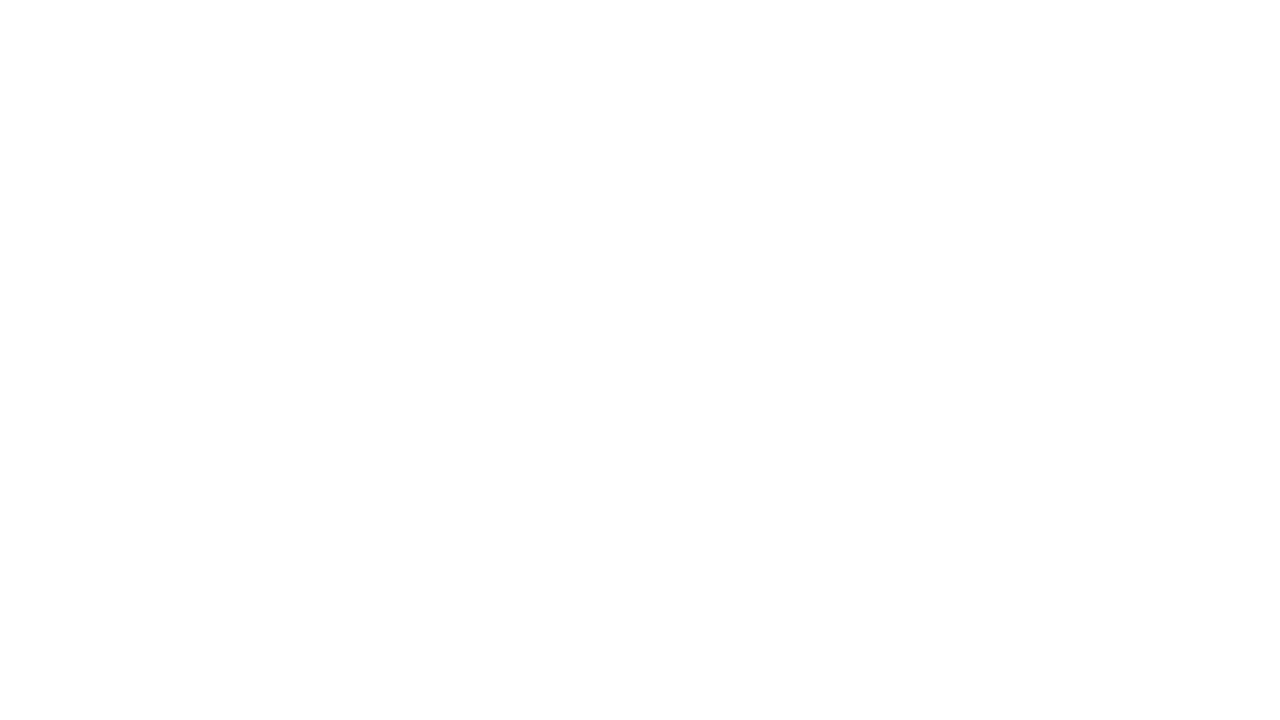

Navigated forward to next page
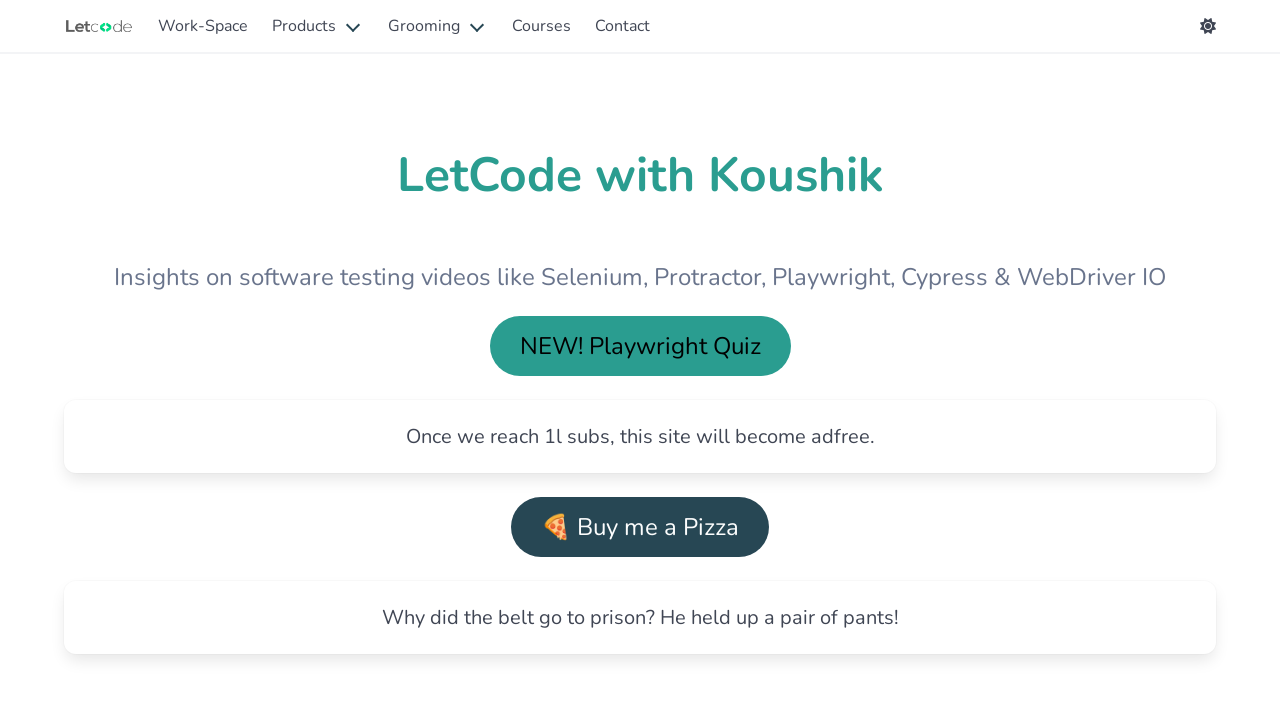

Refreshed the current page
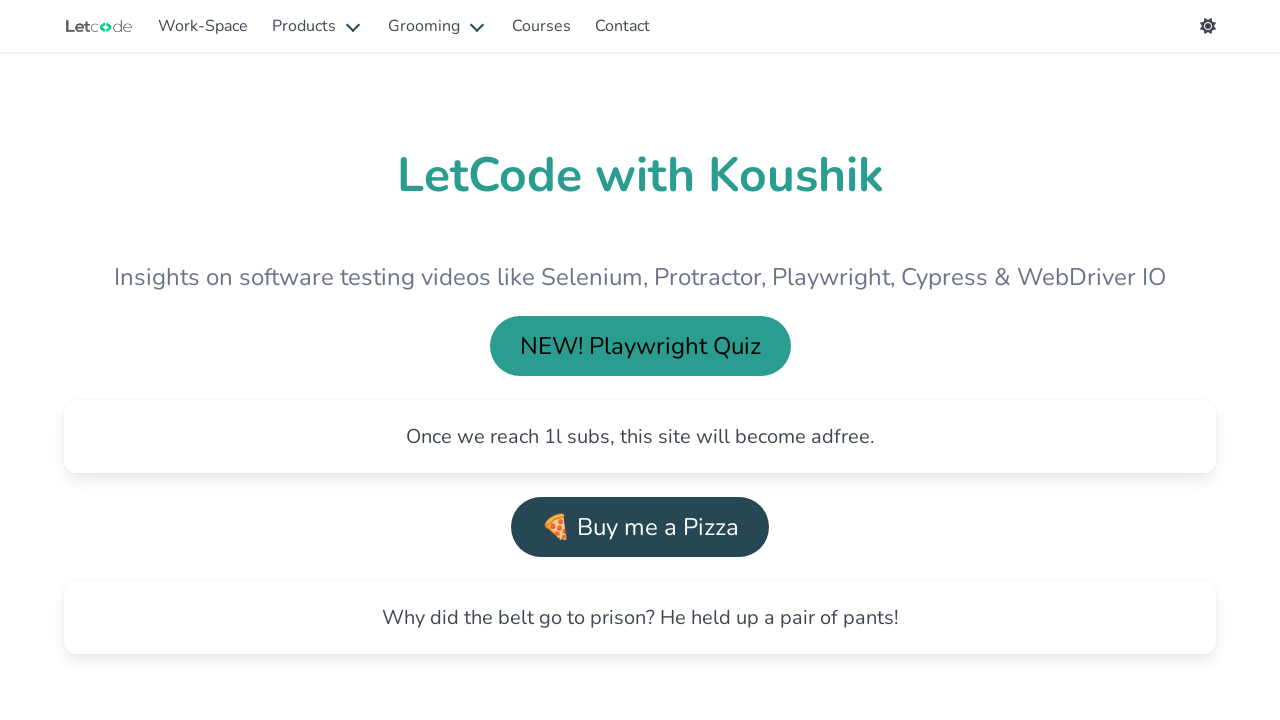

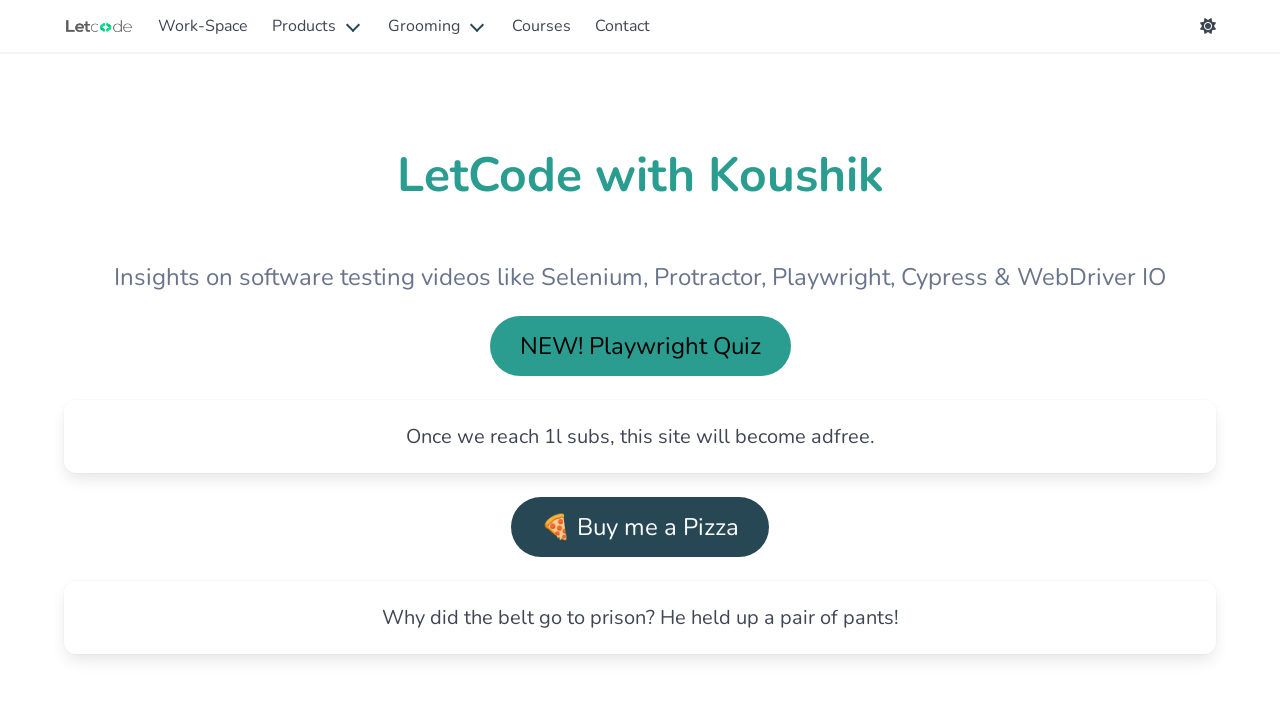